Navigates to the Rahul Shetty Academy automation practice page and locates the product table element to verify it exists.

Starting URL: https://rahulshettyacademy.com/AutomationPractice/

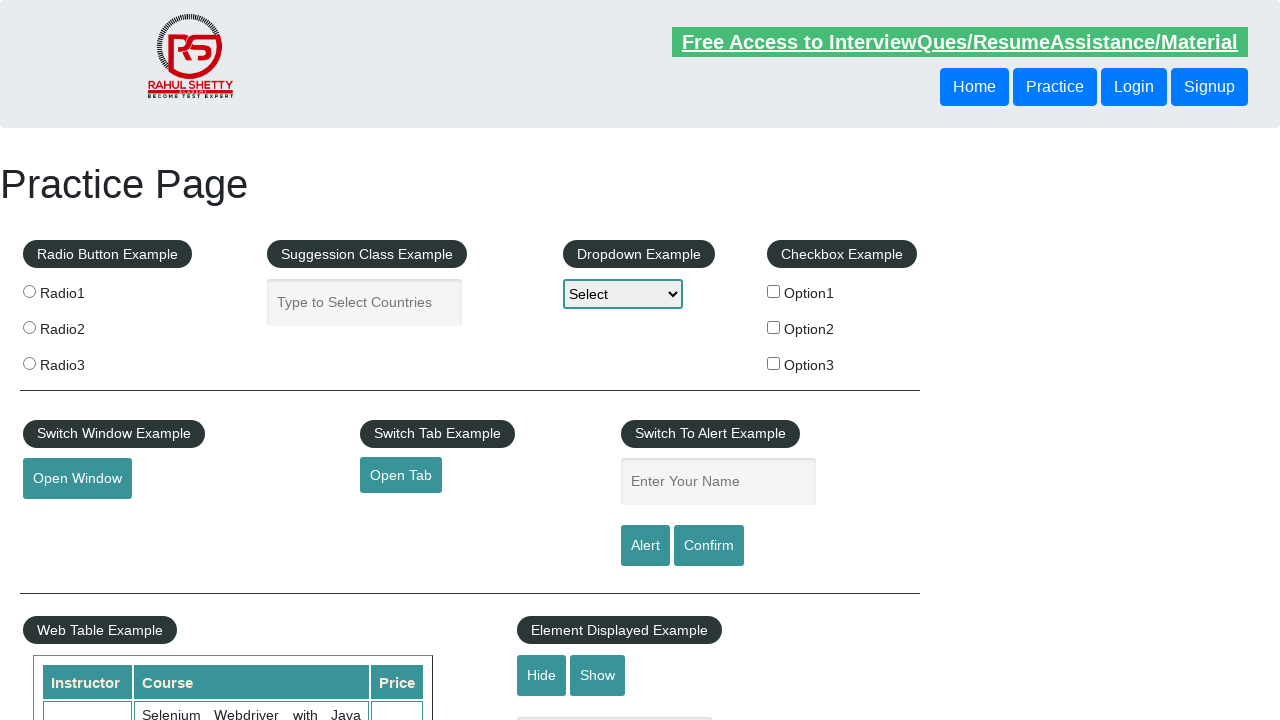

Navigated to Rahul Shetty Academy automation practice page
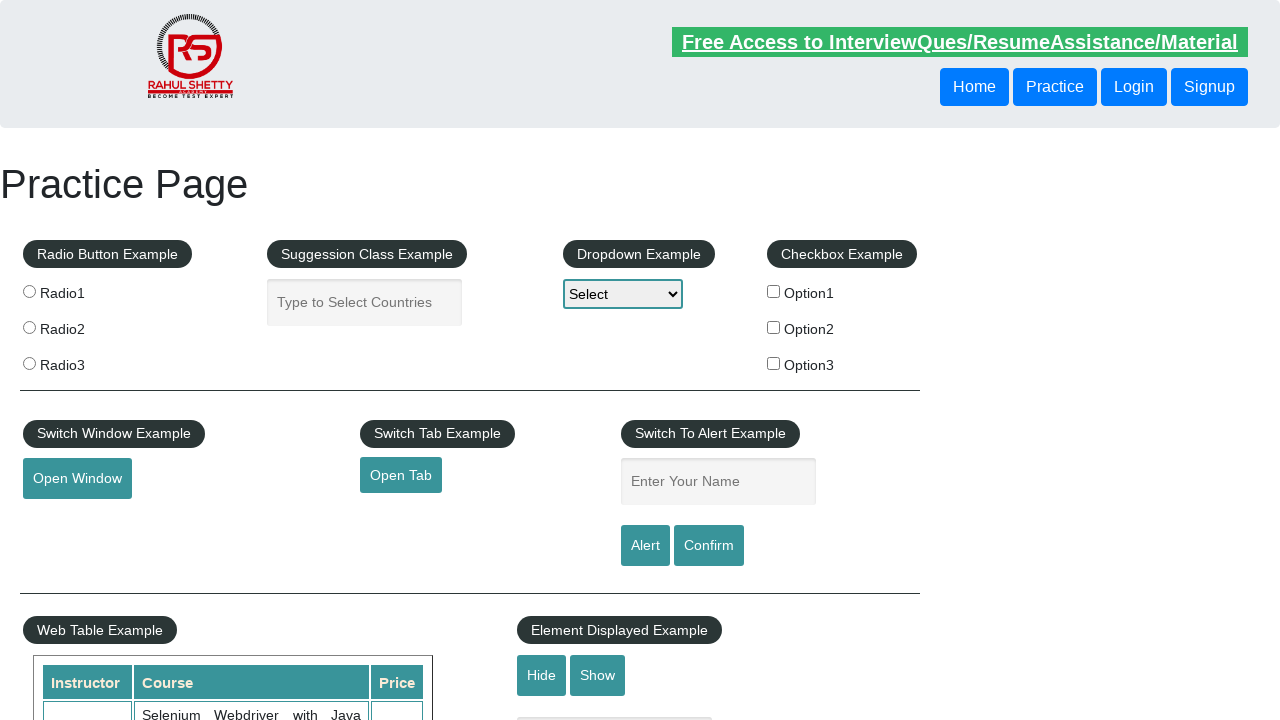

Product table element became visible
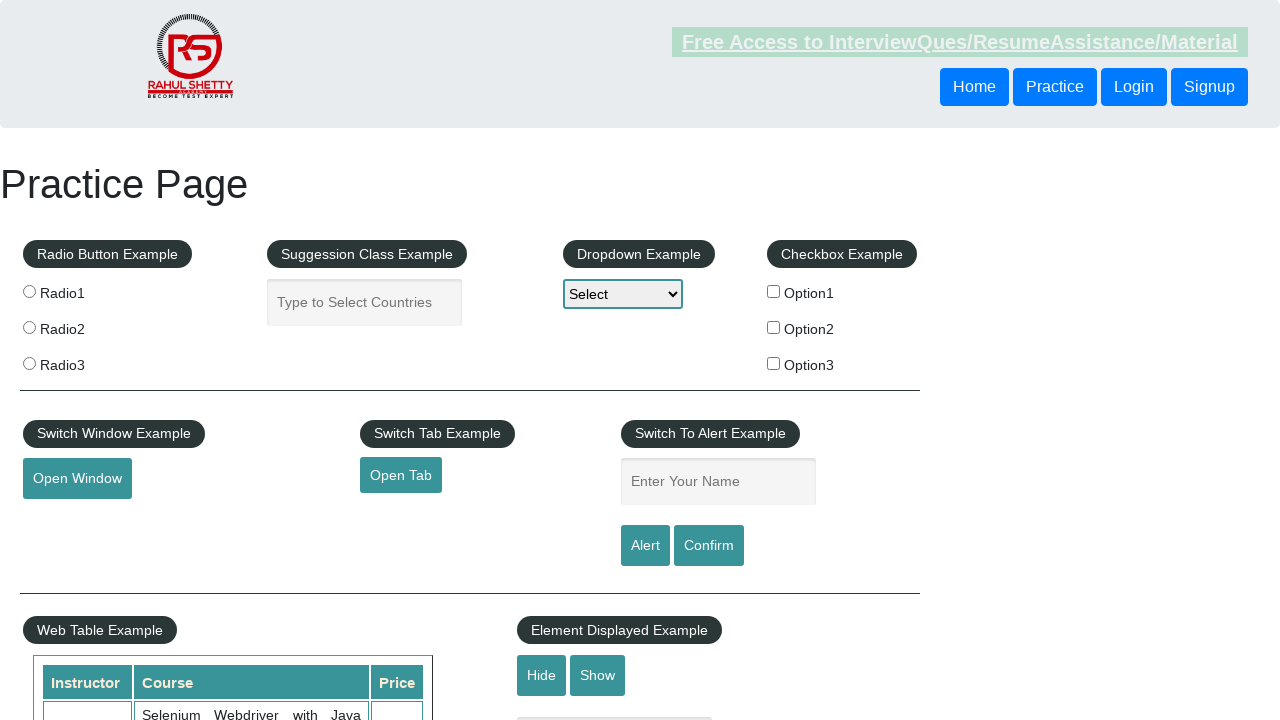

First table row is present and loaded in the product table
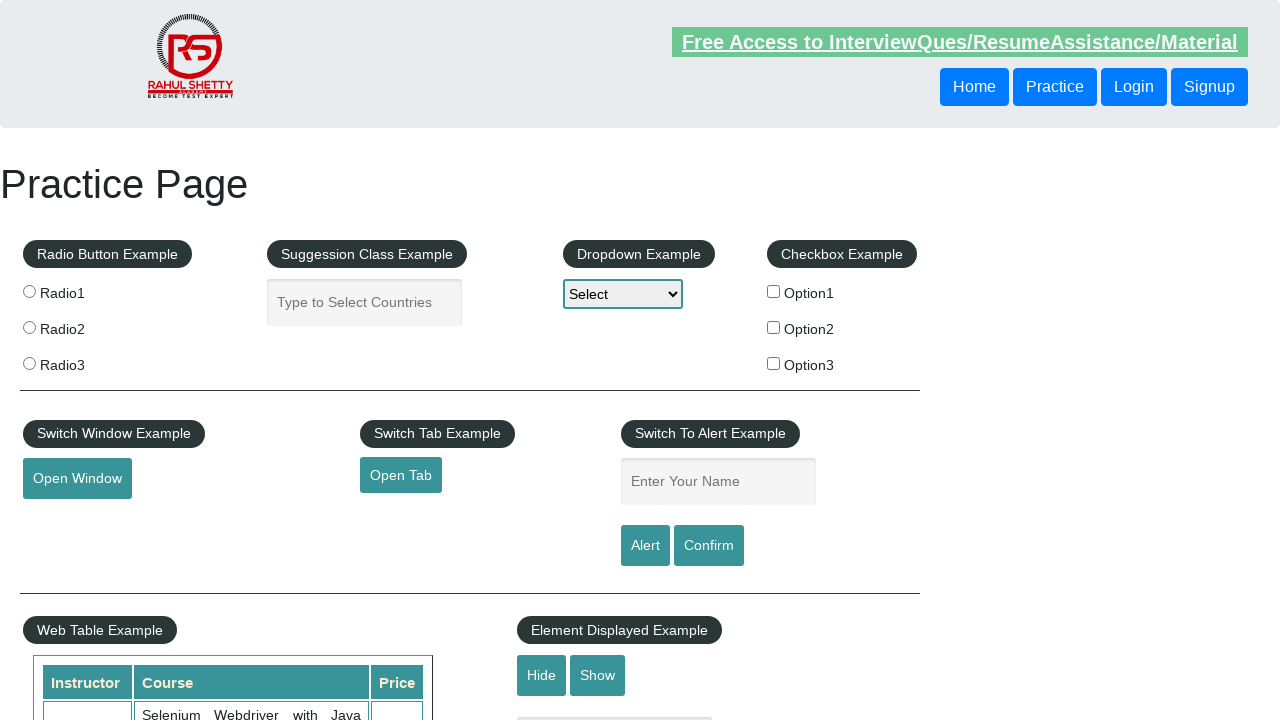

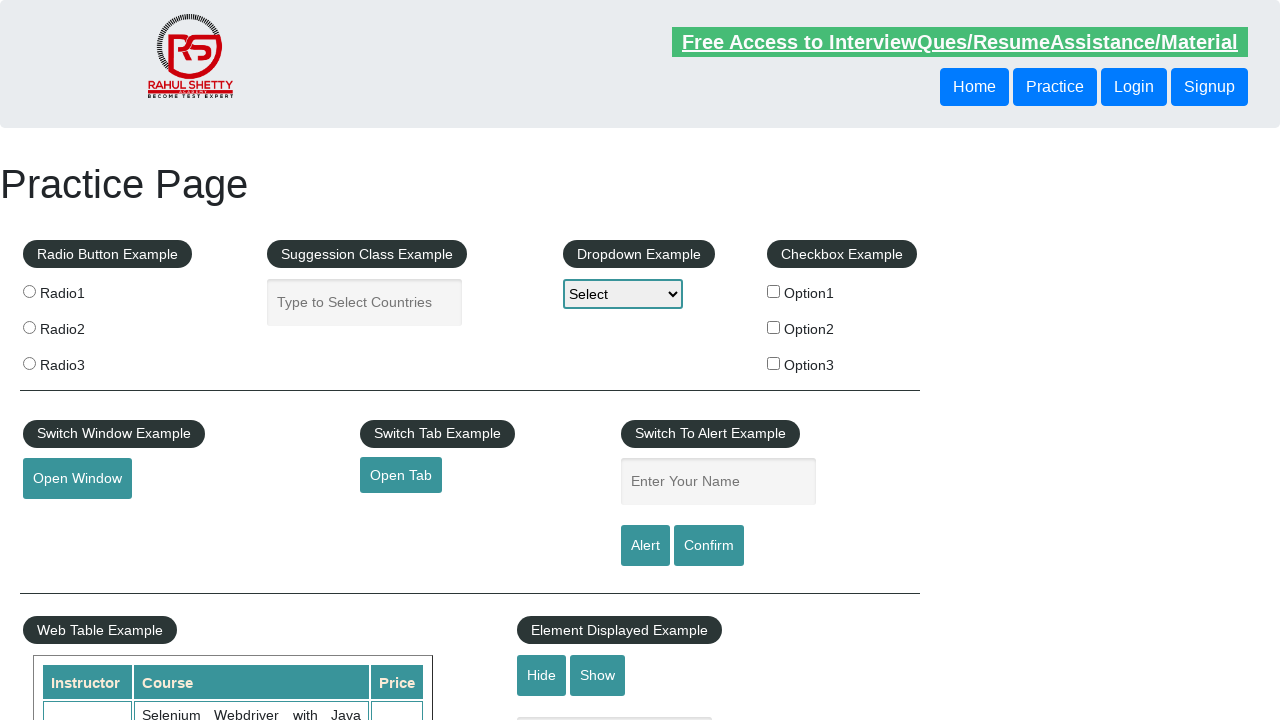